Tests dynamic dropdown selection on a flight booking practice page by selecting origin station (Bangalore) and destination station (Chennai) from dropdown menus

Starting URL: https://rahulshettyacademy.com/dropdownsPractise/

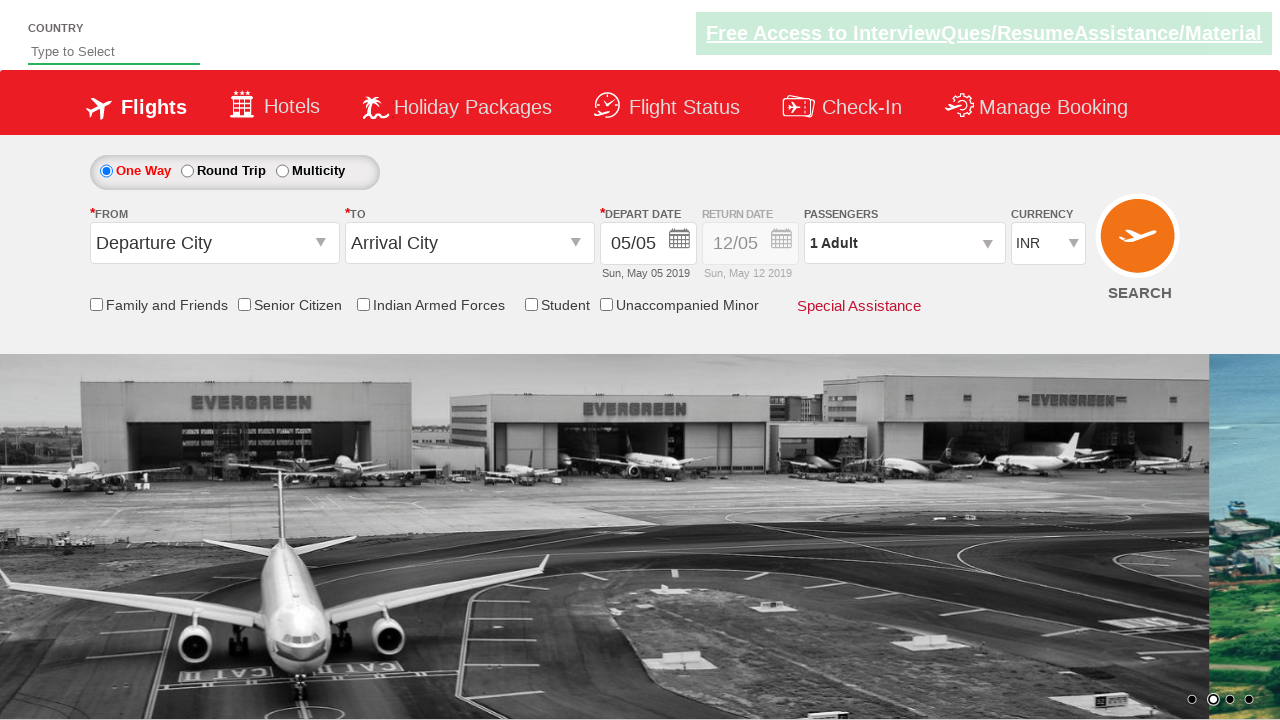

Clicked on origin station dropdown to open it at (214, 243) on #ctl00_mainContent_ddl_originStation1_CTXT
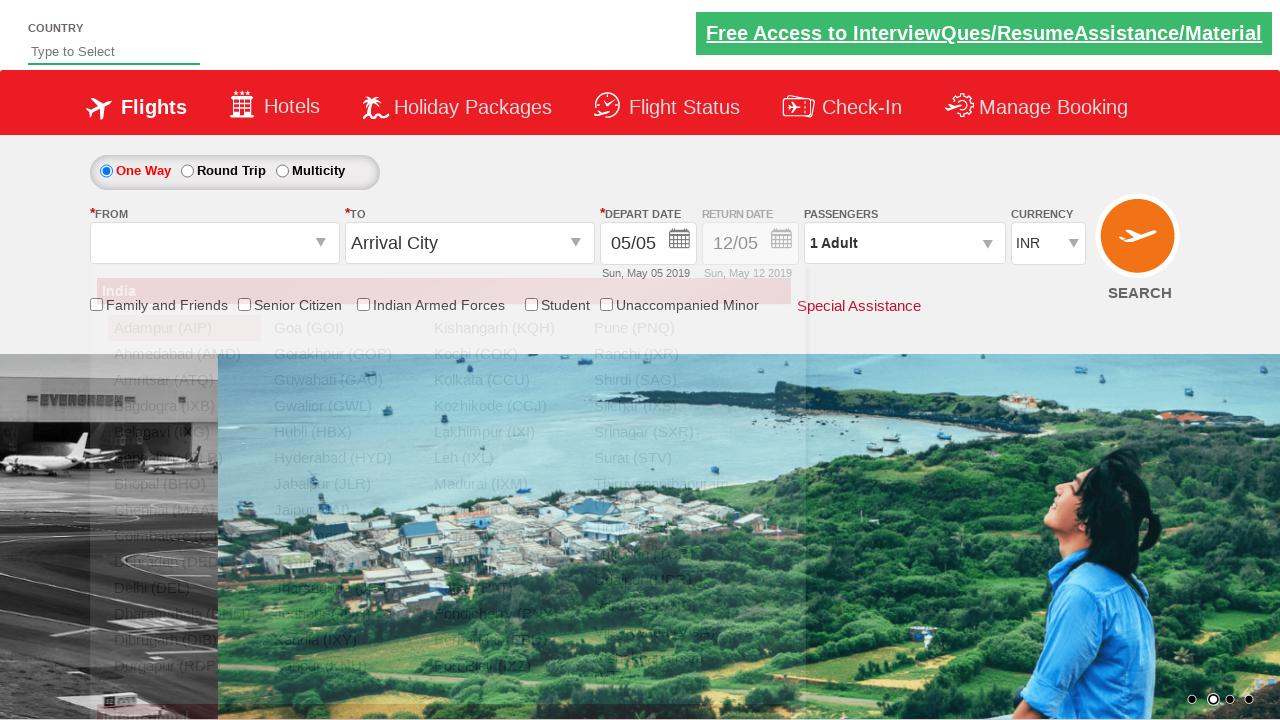

Selected Bangalore (BLR) as origin station at (184, 458) on xpath=//a[@value='BLR']
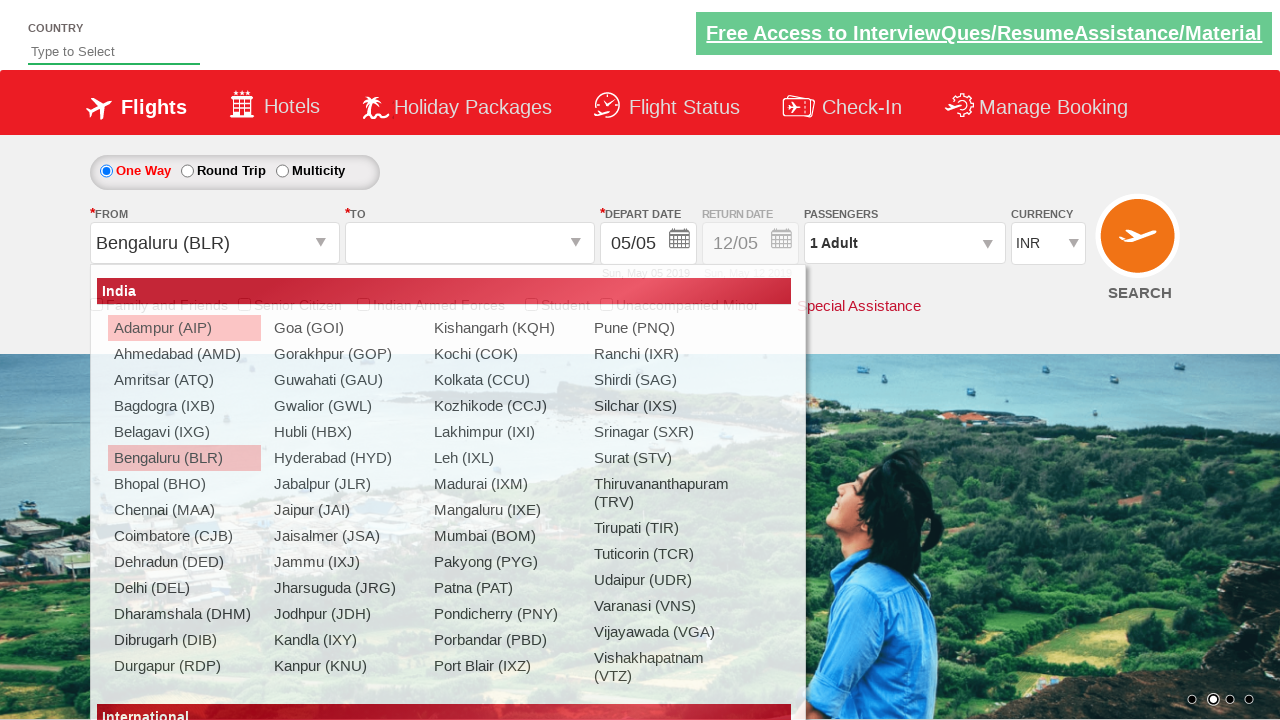

Waited for destination dropdown to be ready
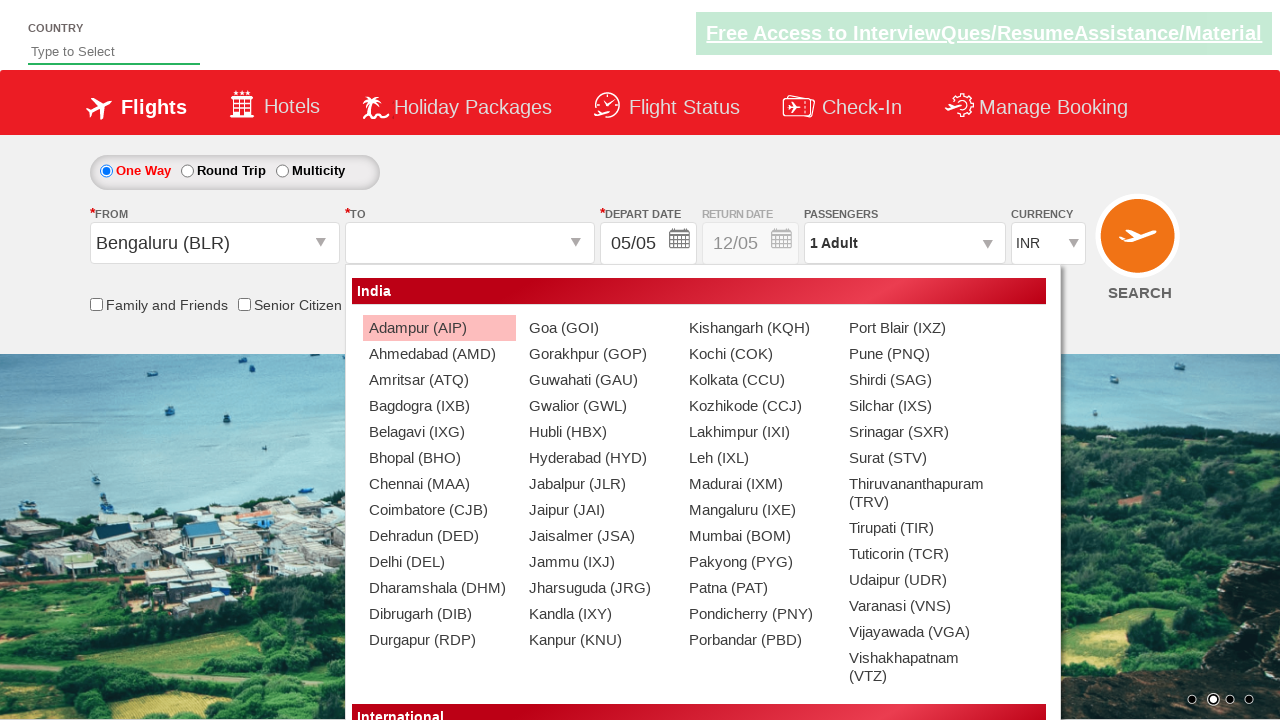

Selected Chennai (MAA) as destination station at (439, 484) on xpath=//div[@id='glsctl00_mainContent_ddl_destinationStation1_CTNR']//a[@value='
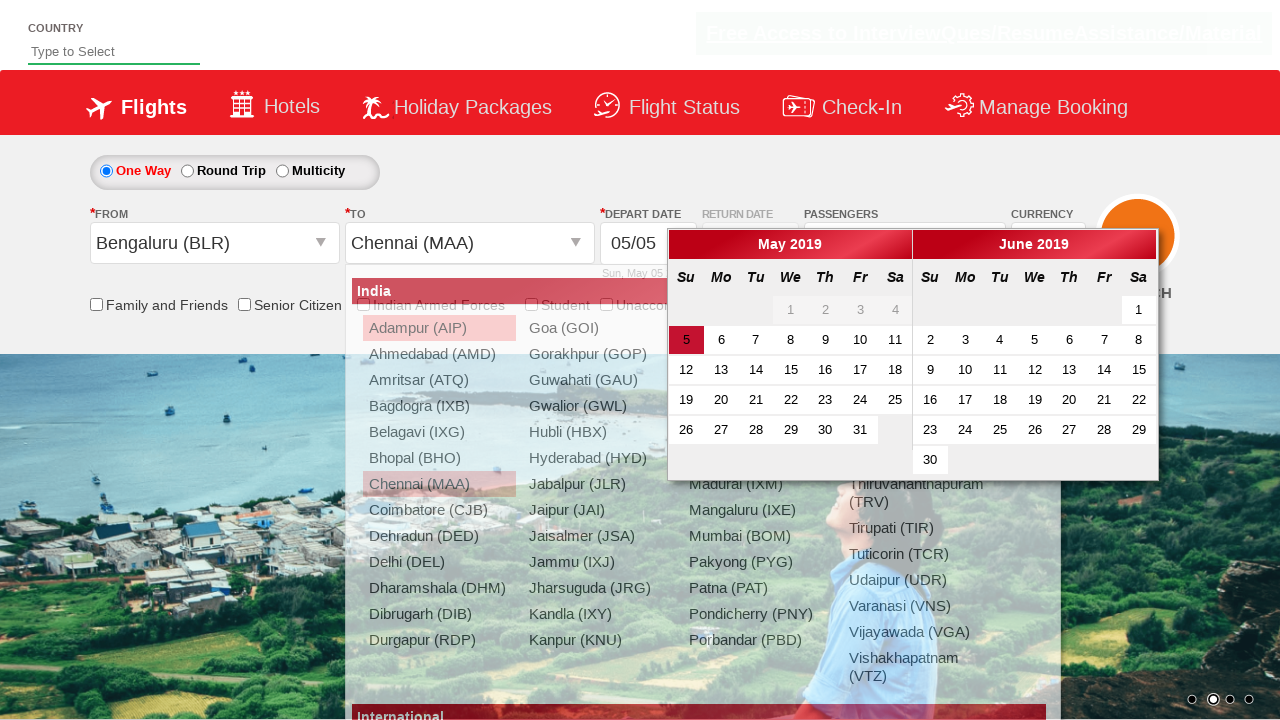

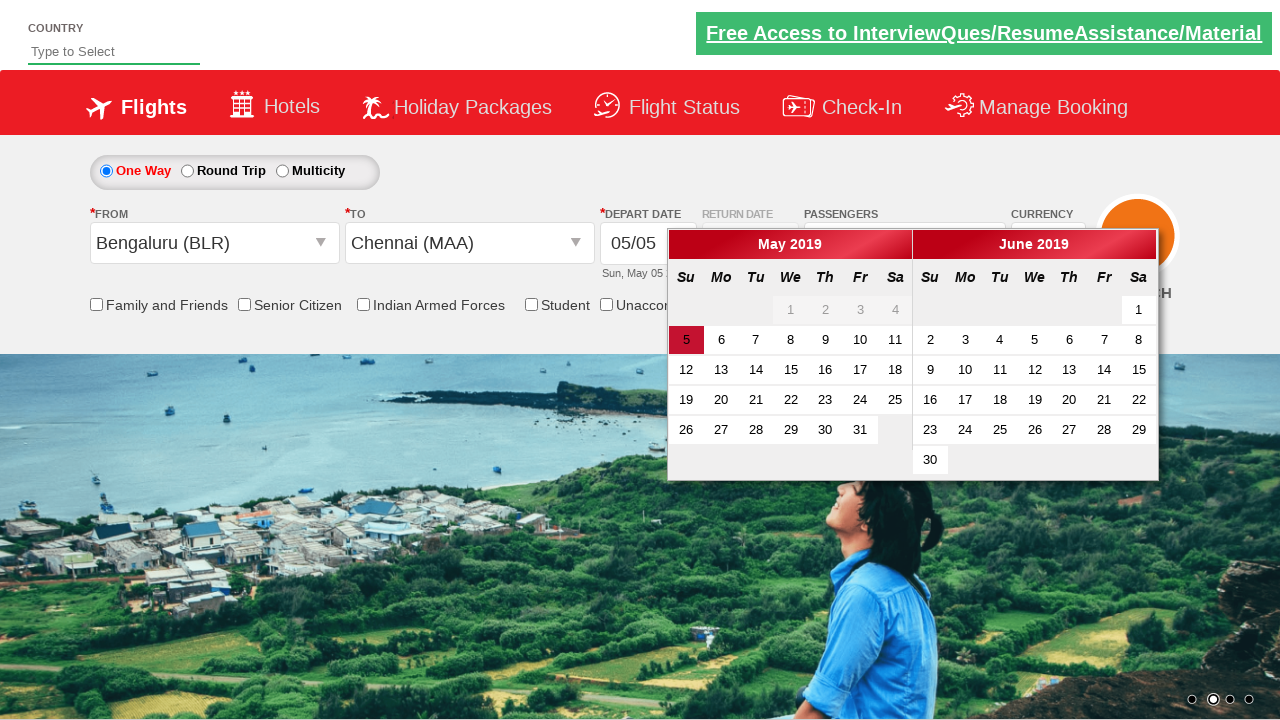